Tests browser alert handling by clicking a button to trigger a confirmation alert and then dismissing it

Starting URL: https://demo.automationtesting.in/Alerts.html

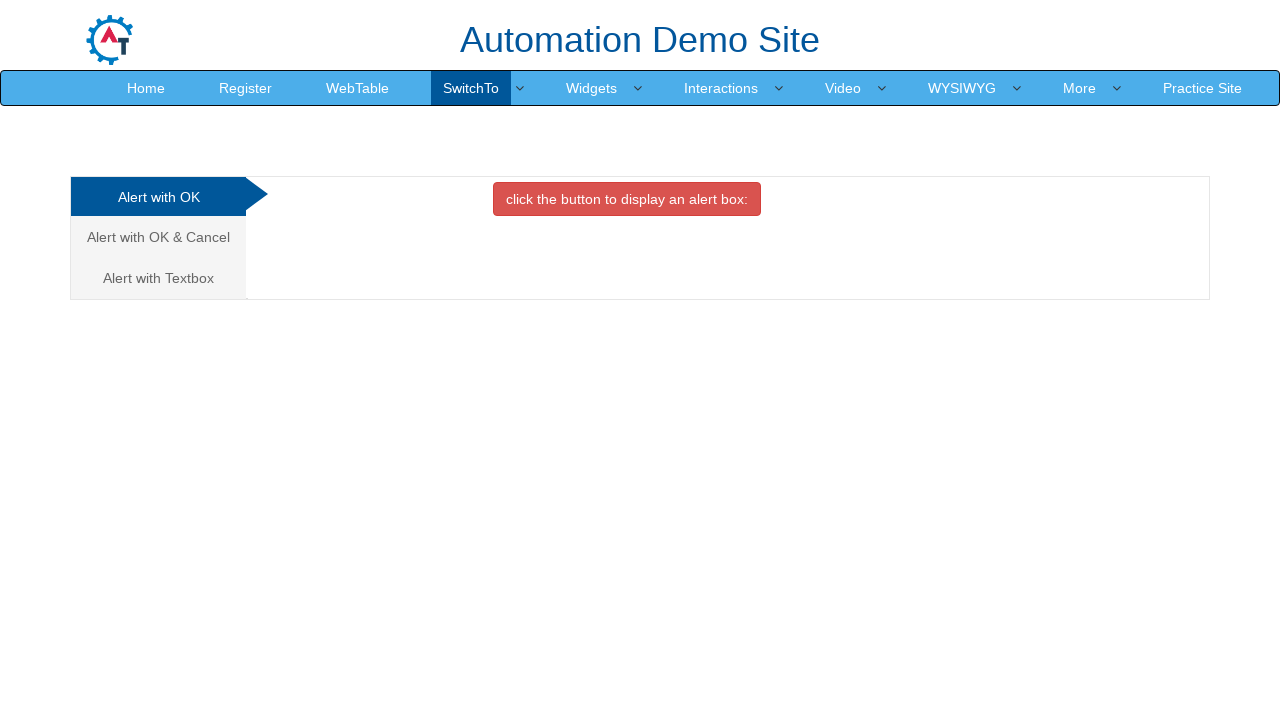

Set up dialog handler to dismiss alerts
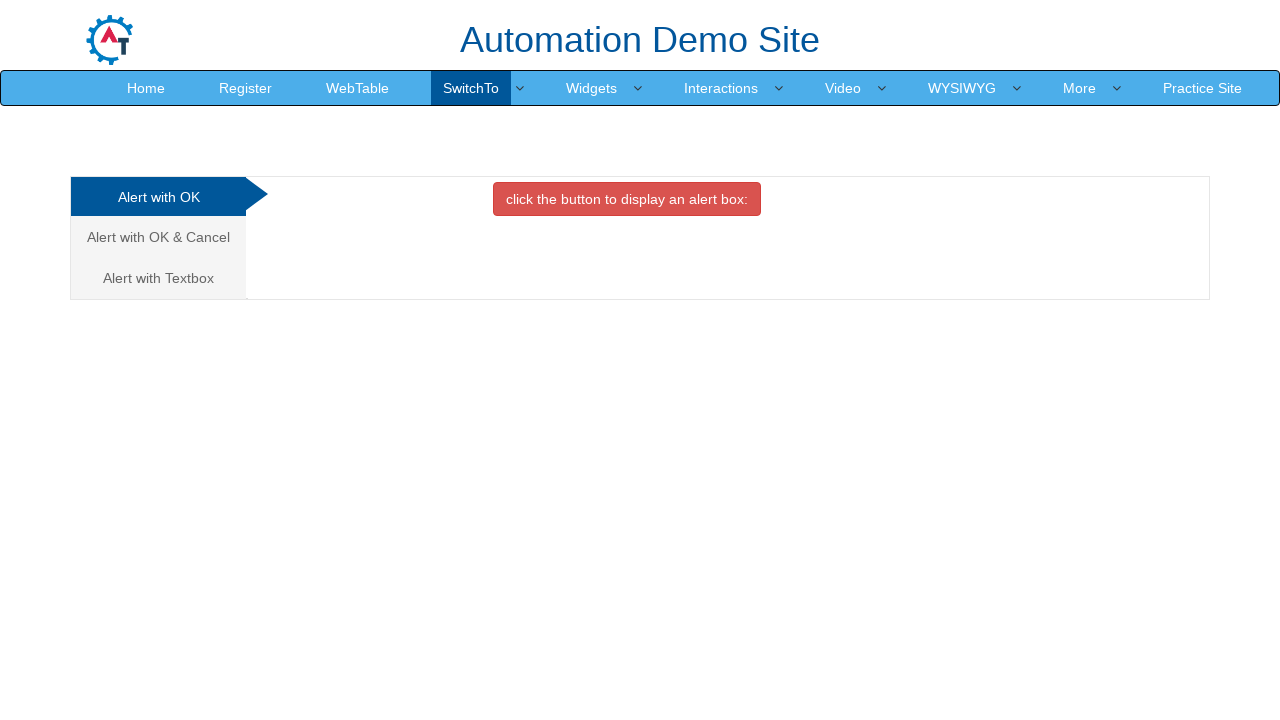

Clicked on 'Alert with OK & Cancel' tab at (158, 237) on xpath=/html/body/div[1]/div/div/div/div[1]/ul/li[2]/a
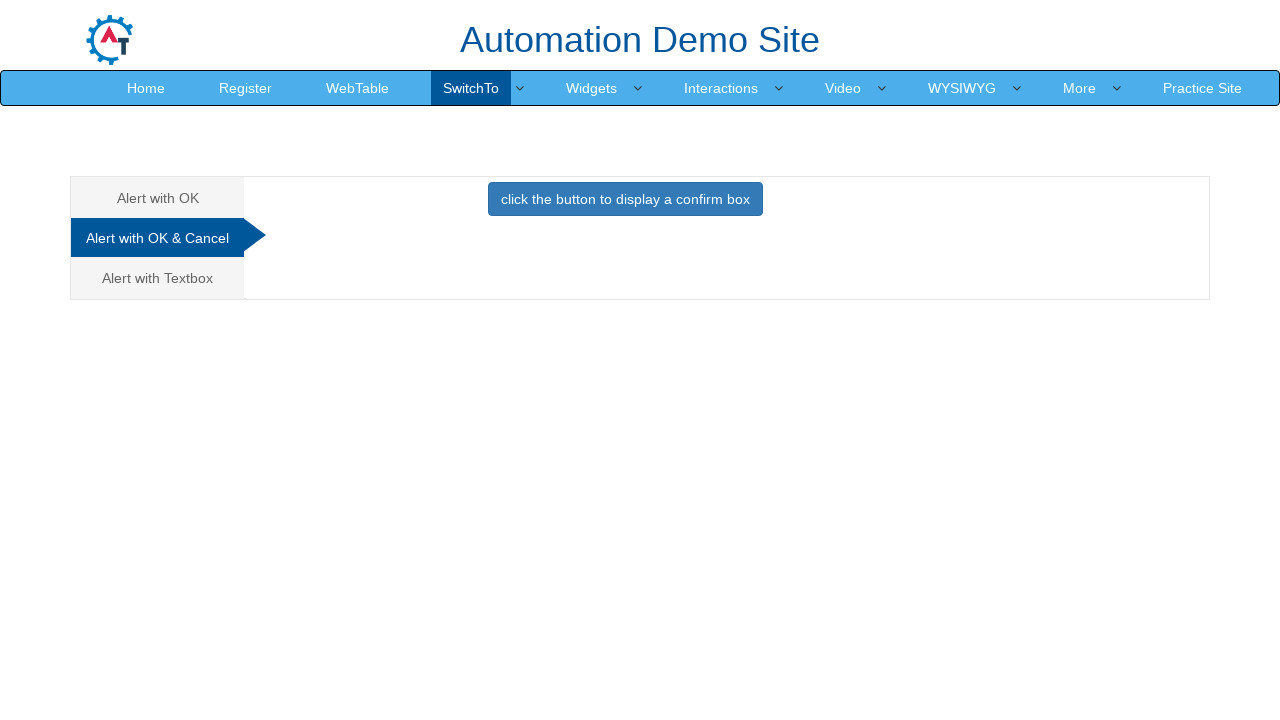

Clicked button to trigger confirmation alert at (625, 199) on #CancelTab button
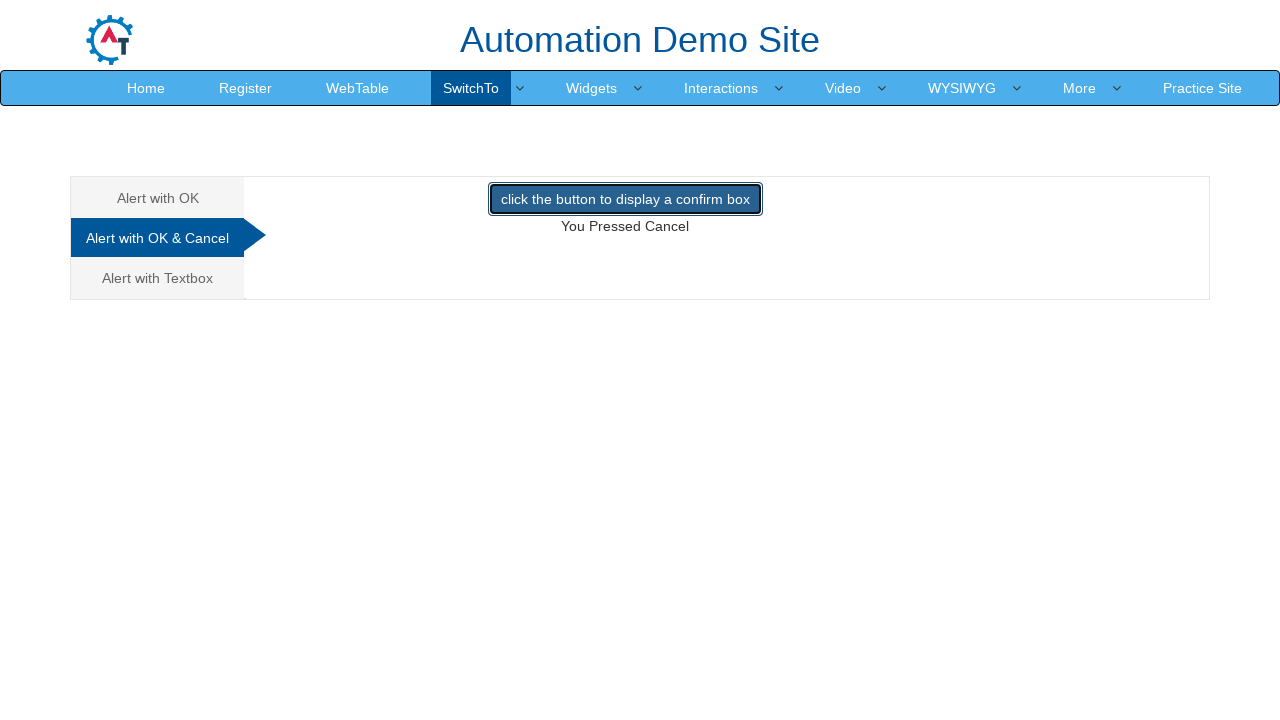

Waited 500ms for dialog handling to complete
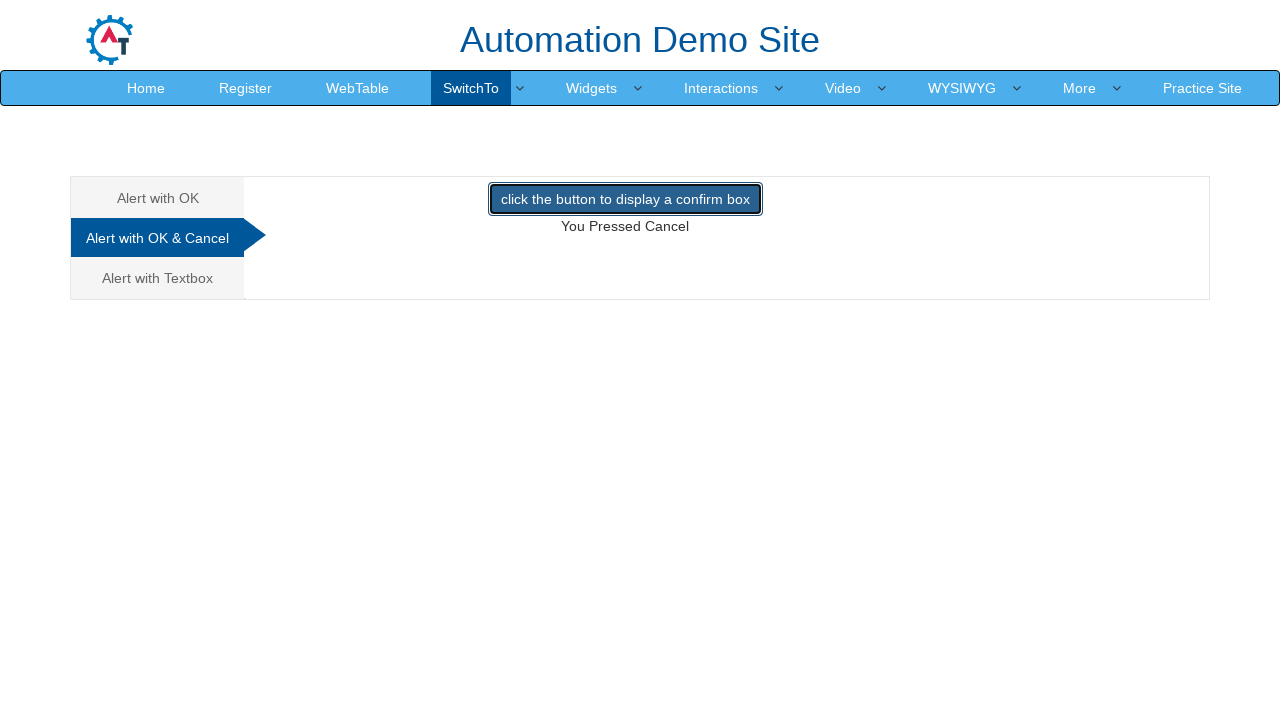

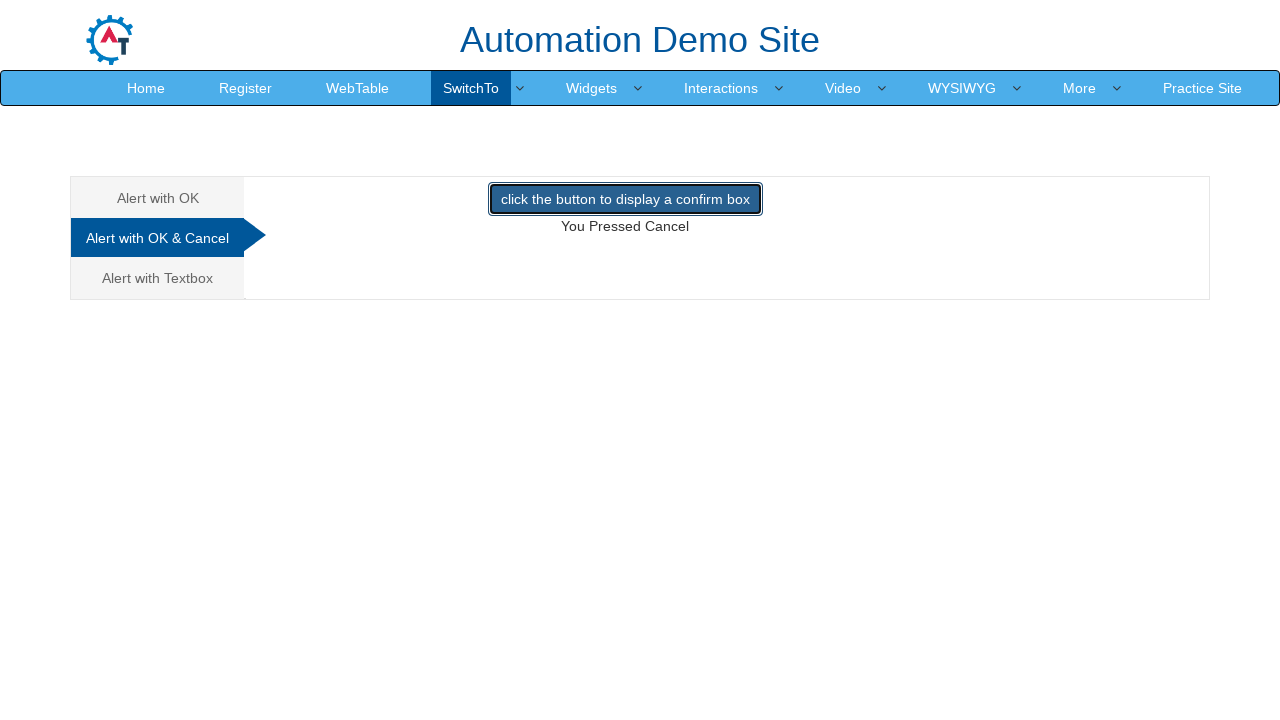